Tests basic browser navigation by clicking the "forgot password" link on a demo HR site, then using browser back, forward, and refresh functions to verify navigation controls work correctly.

Starting URL: https://opensource-demo.orangehrmlive.com/

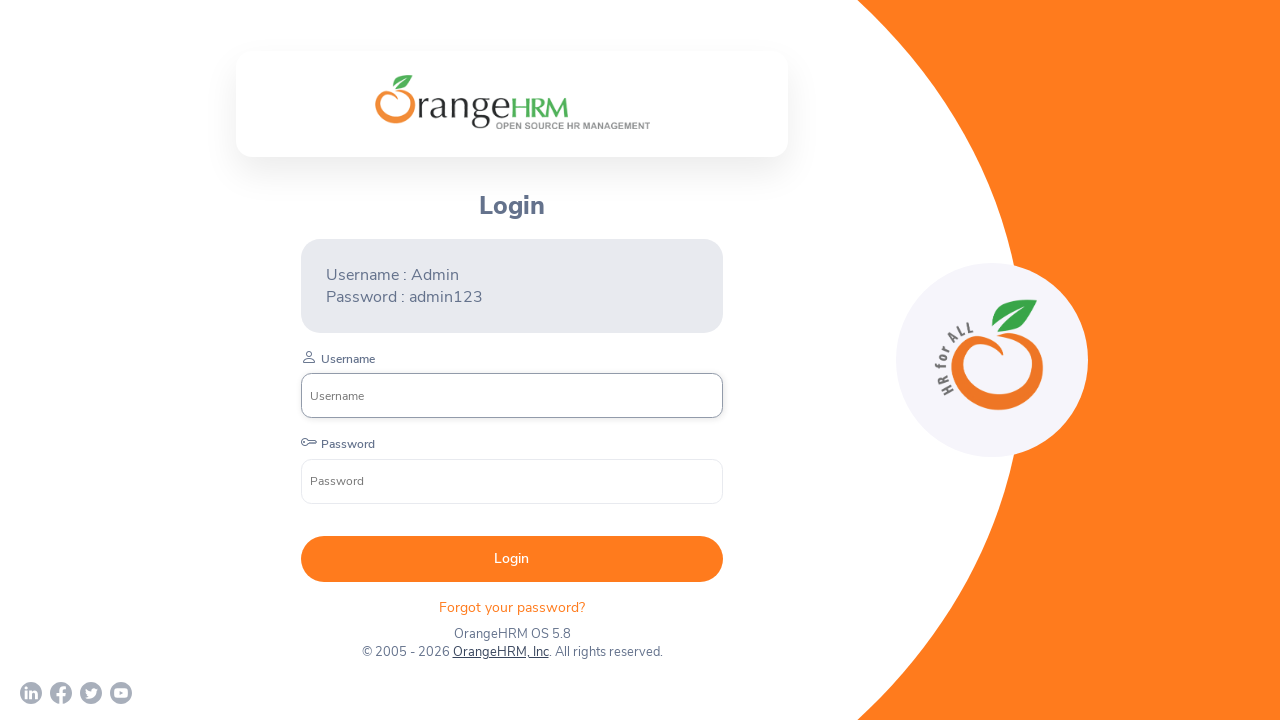

Clicked 'Forgot your password?' link at (512, 607) on .oxd-text.oxd-text--p.orangehrm-login-forgot-header
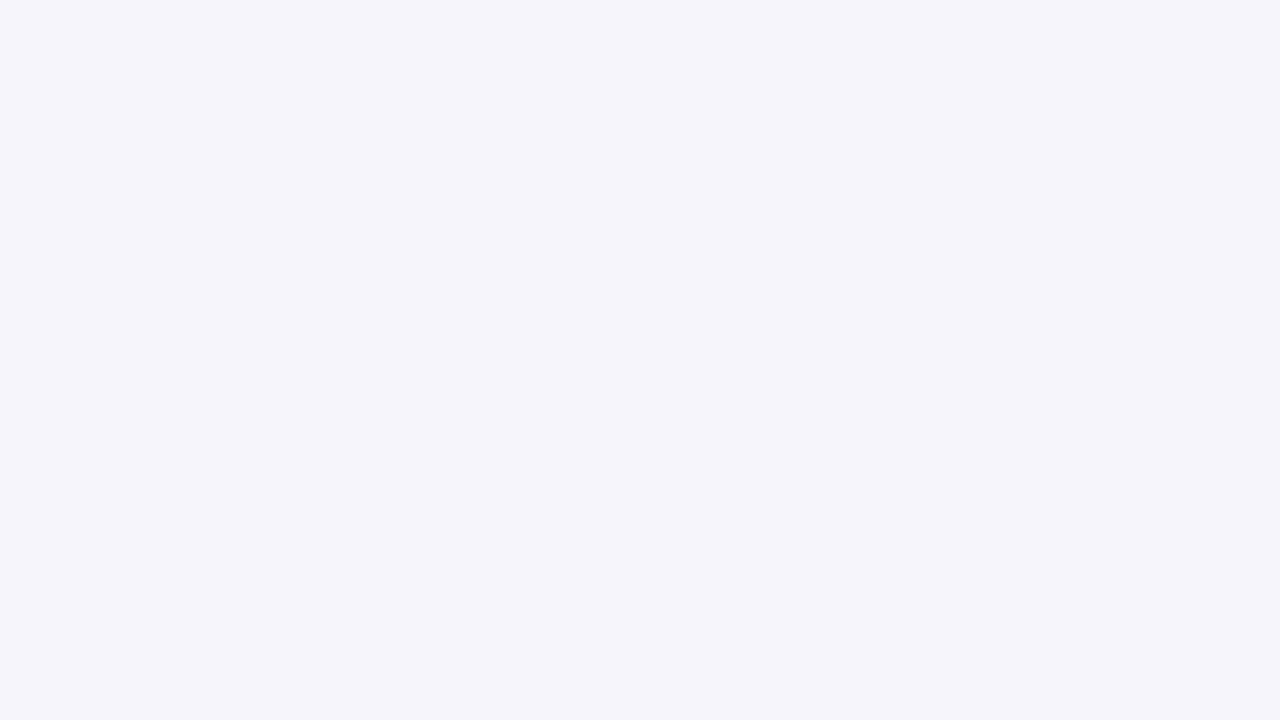

Forgot password page loaded
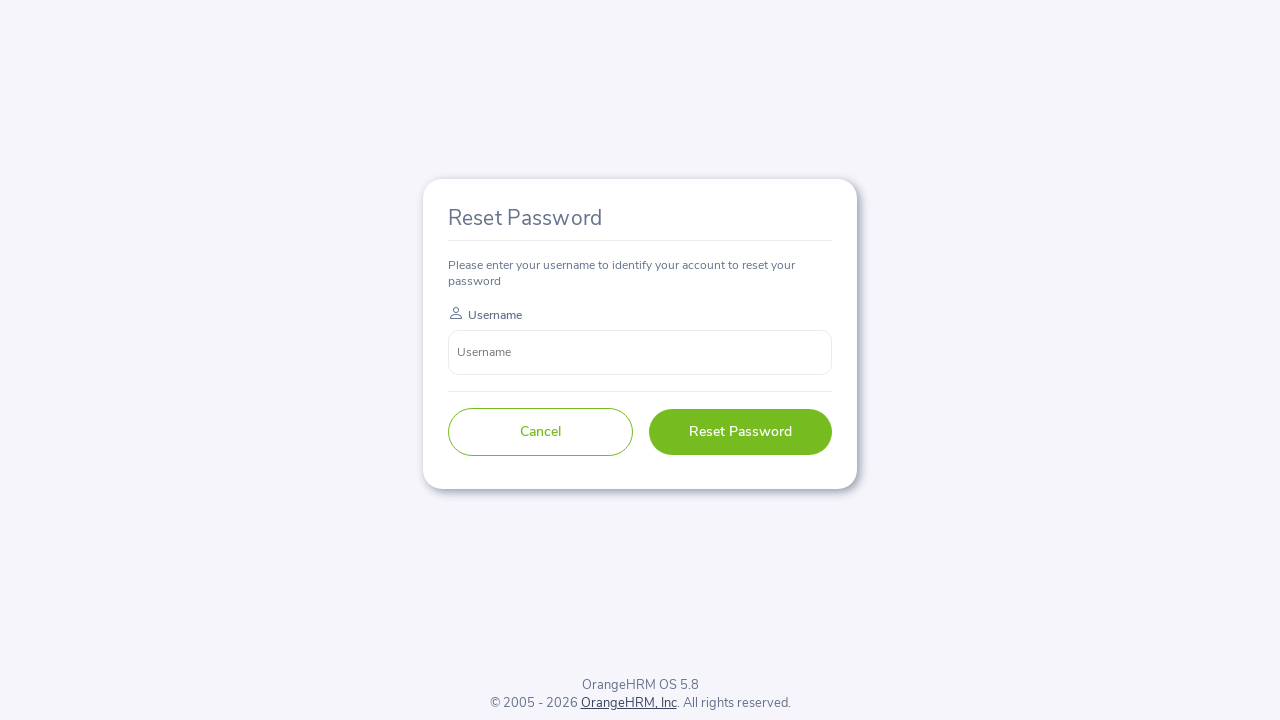

Navigated back to login page using browser back button
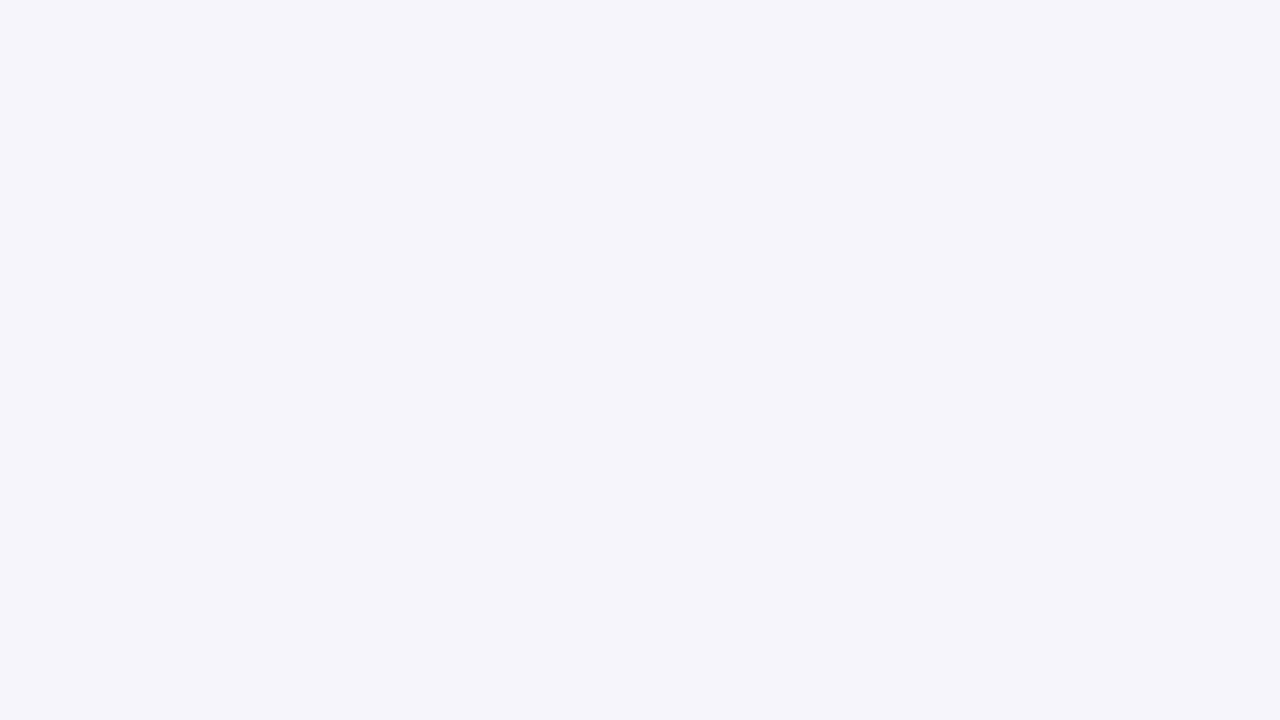

Login page loaded after back navigation
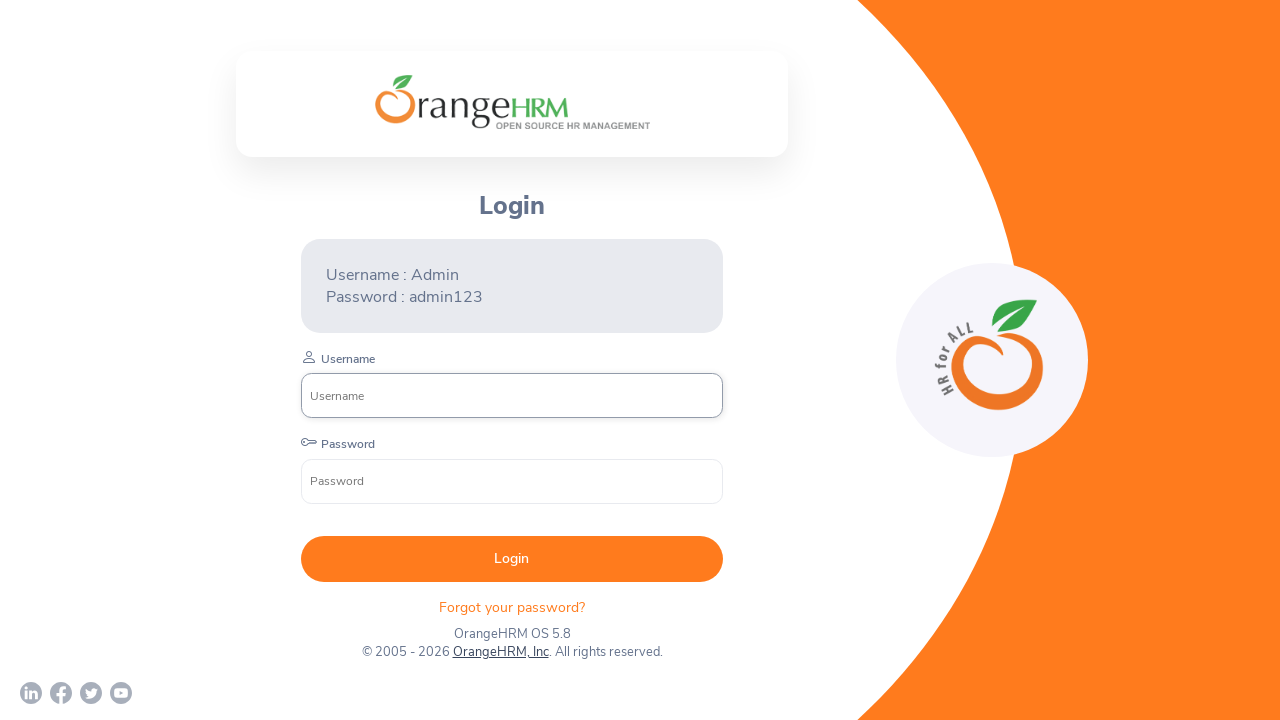

Navigated forward to forgot password page using browser forward button
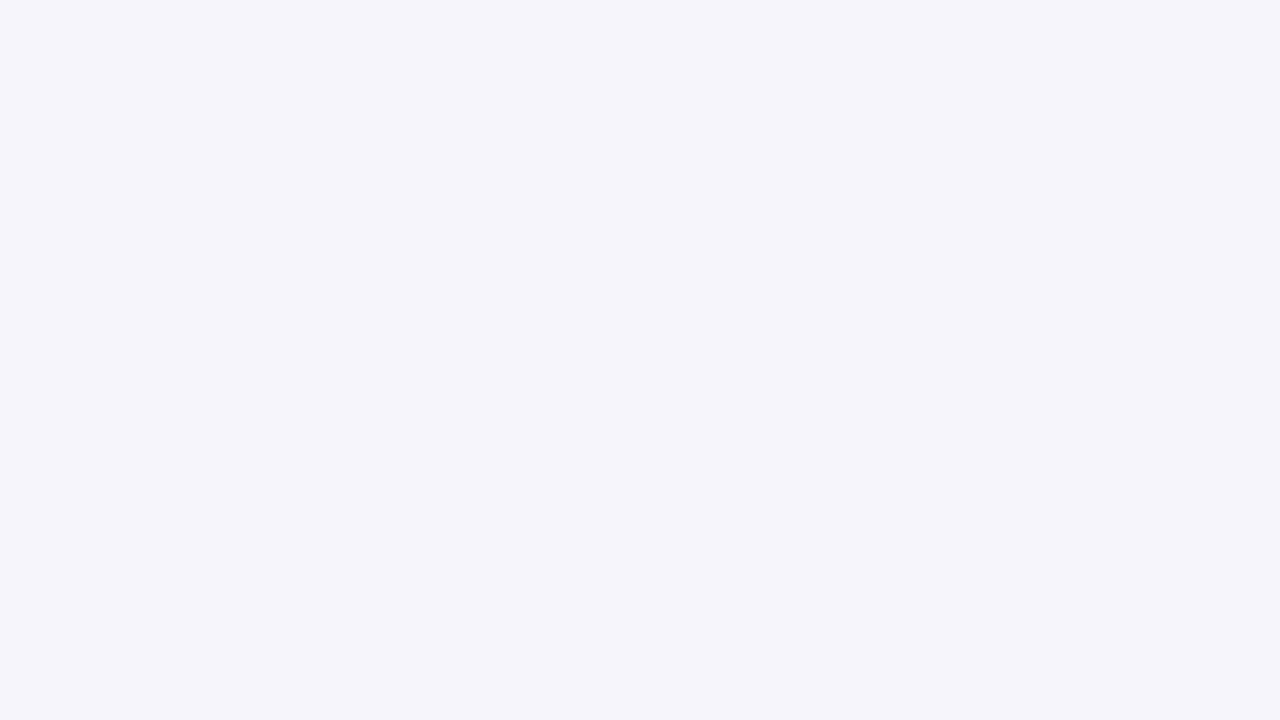

Forgot password page loaded after forward navigation
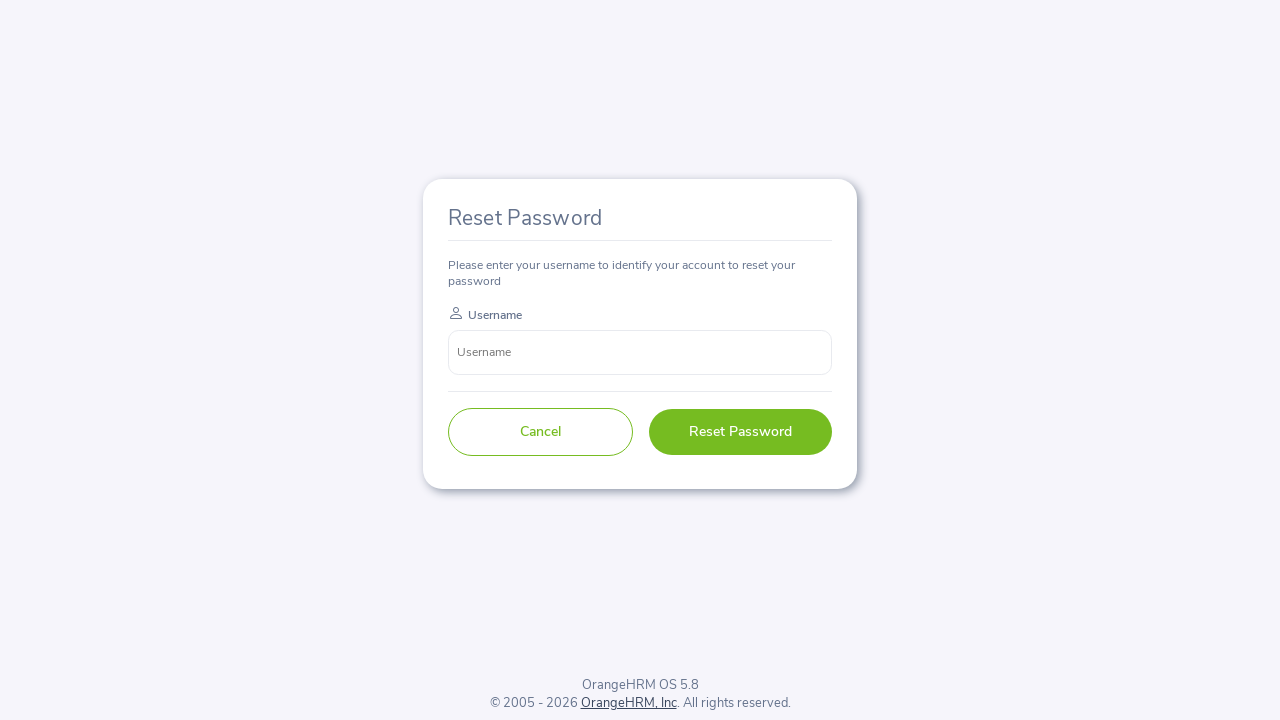

Refreshed the current forgot password page
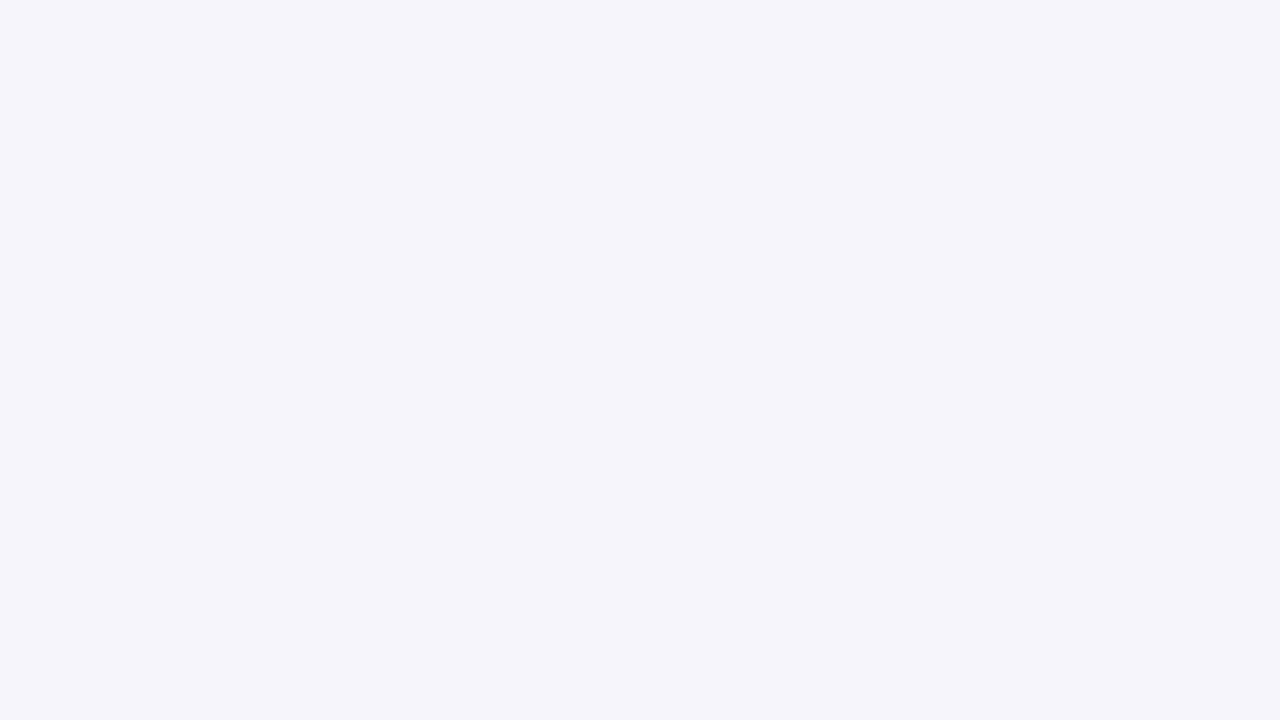

Forgot password page loaded after refresh
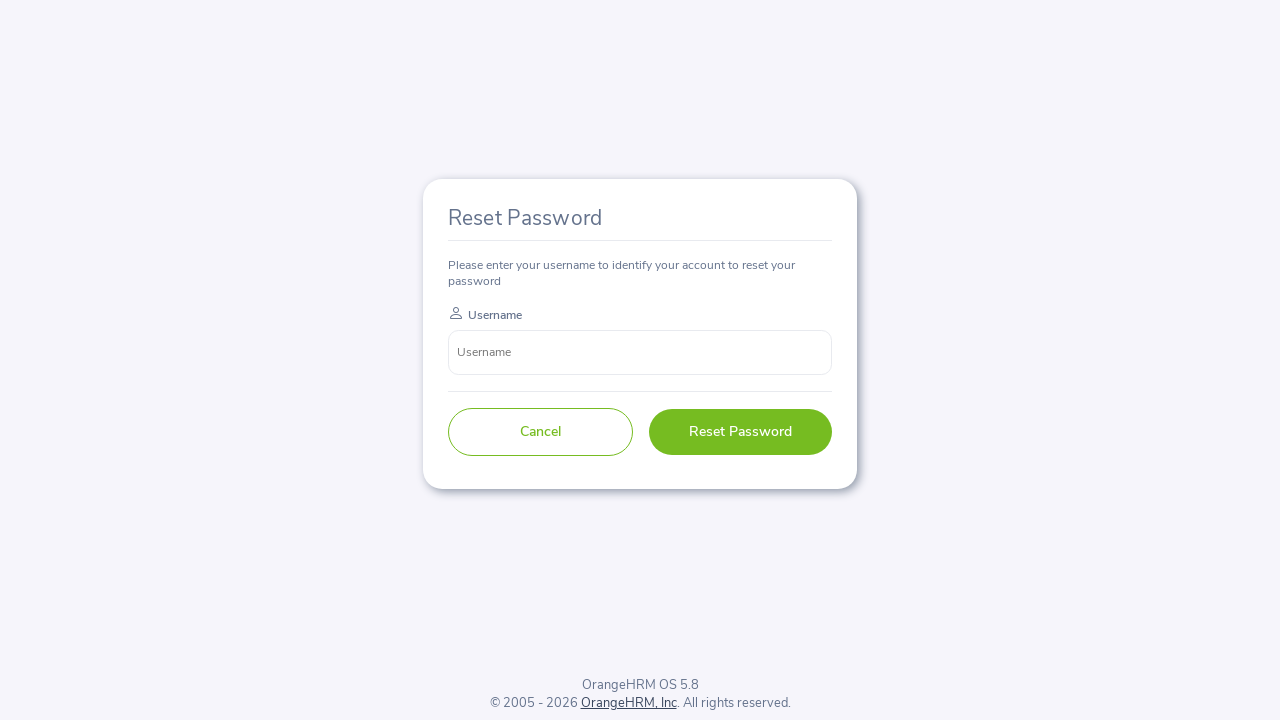

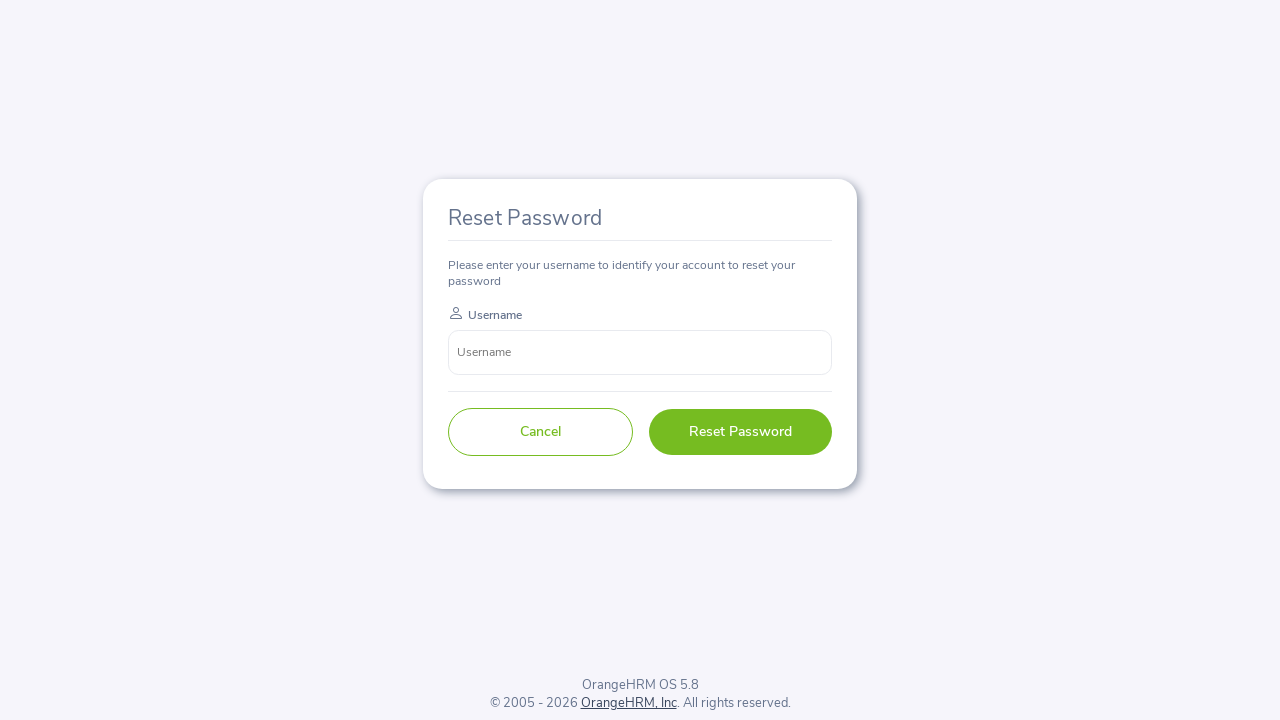